Tests that edits are cancelled when pressing Escape key.

Starting URL: https://demo.playwright.dev/todomvc

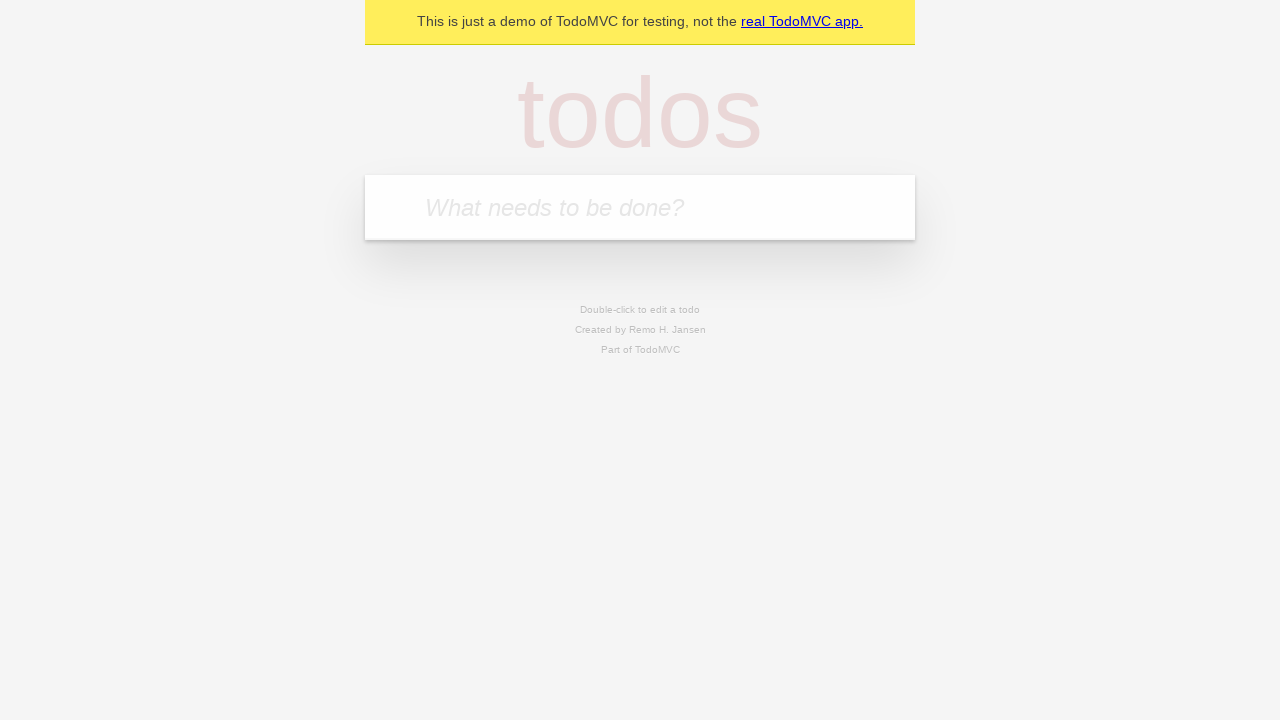

Filled todo input with 'buy some cheese' on internal:attr=[placeholder="What needs to be done?"i]
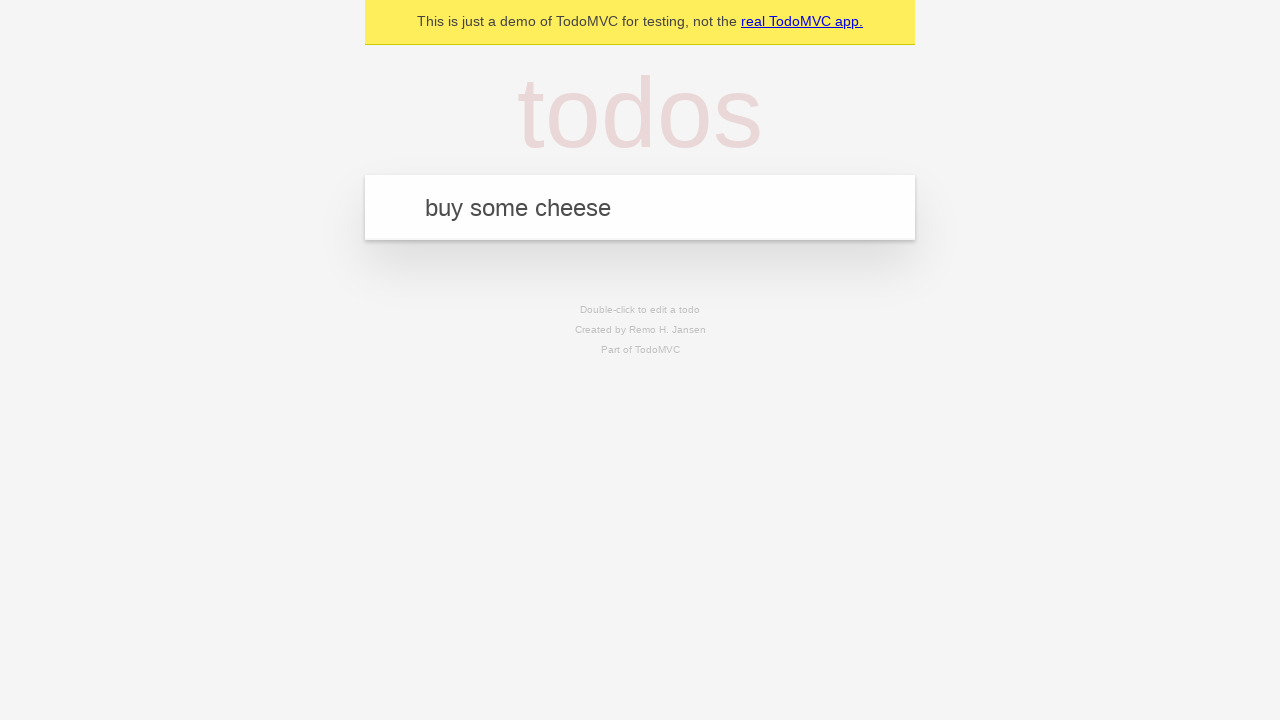

Pressed Enter to create first todo item on internal:attr=[placeholder="What needs to be done?"i]
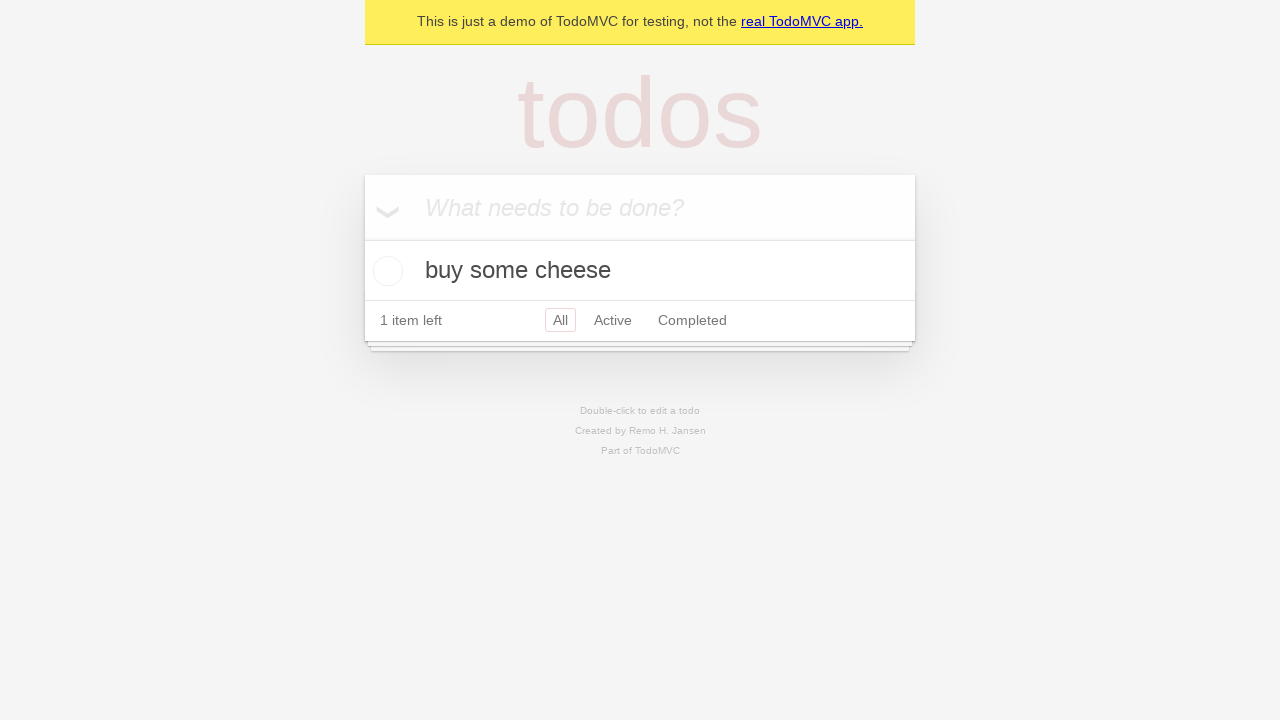

Filled todo input with 'feed the cat' on internal:attr=[placeholder="What needs to be done?"i]
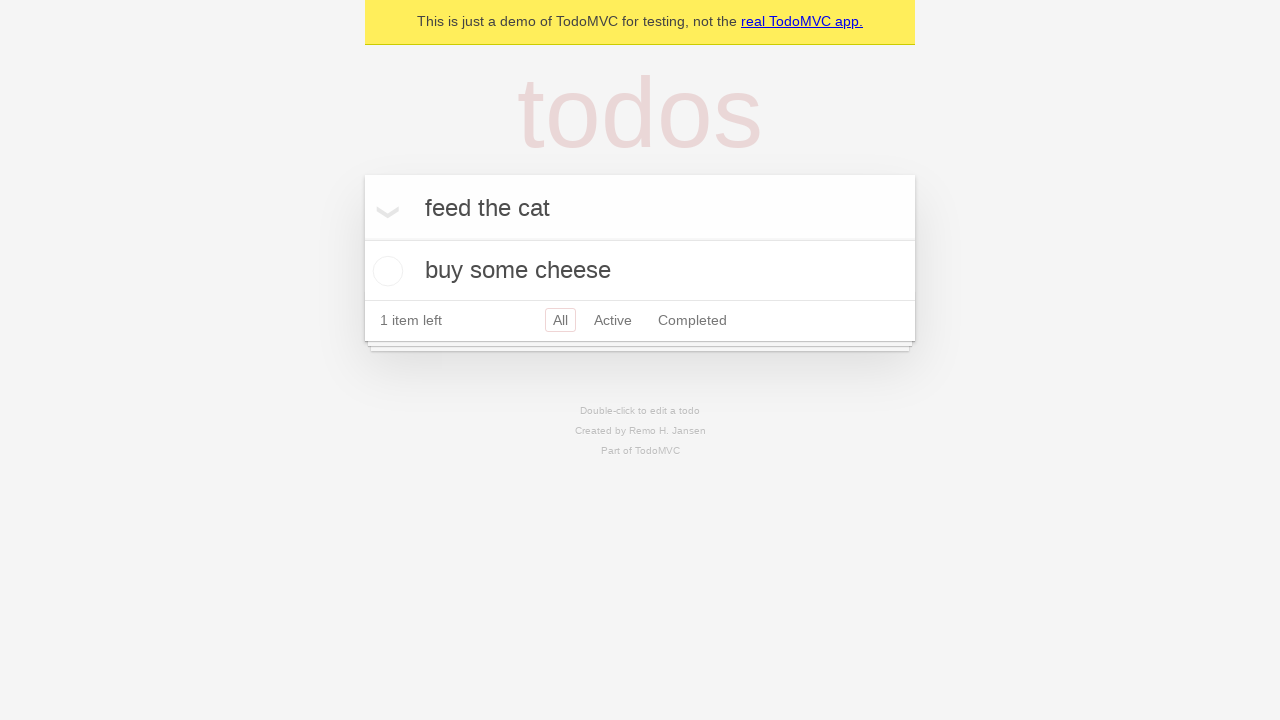

Pressed Enter to create second todo item on internal:attr=[placeholder="What needs to be done?"i]
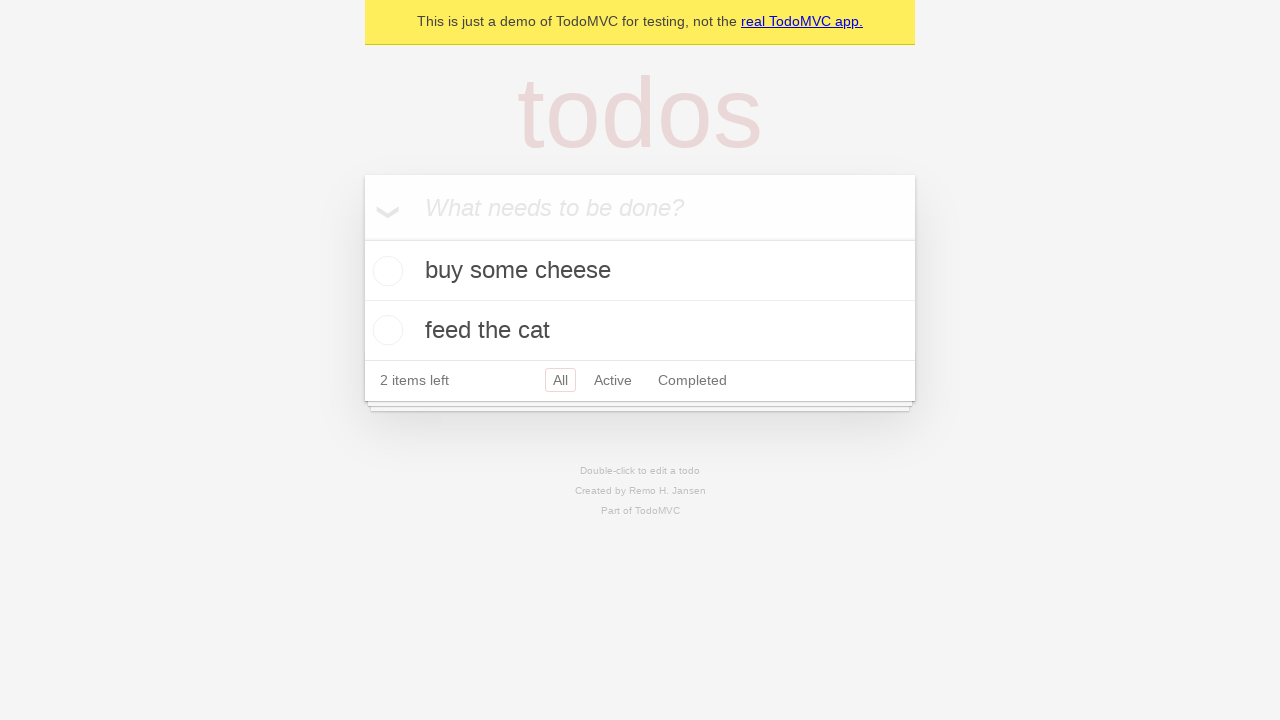

Filled todo input with 'book a doctors appointment' on internal:attr=[placeholder="What needs to be done?"i]
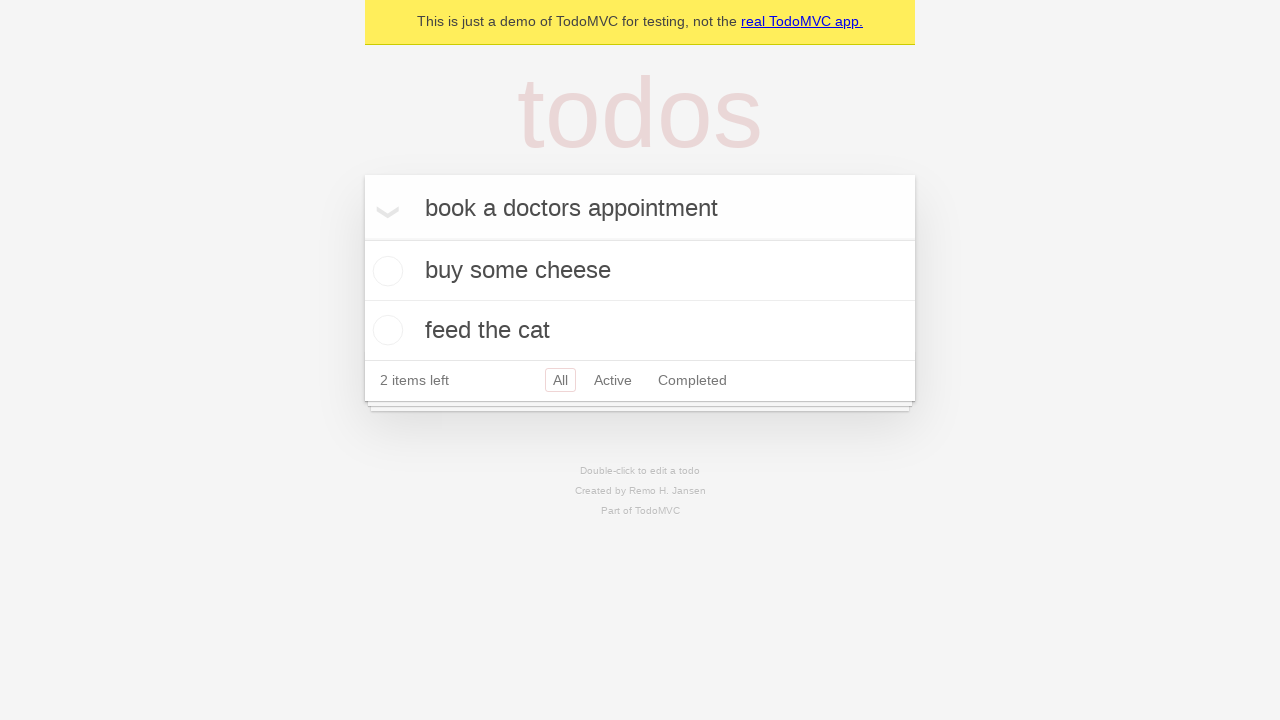

Pressed Enter to create third todo item on internal:attr=[placeholder="What needs to be done?"i]
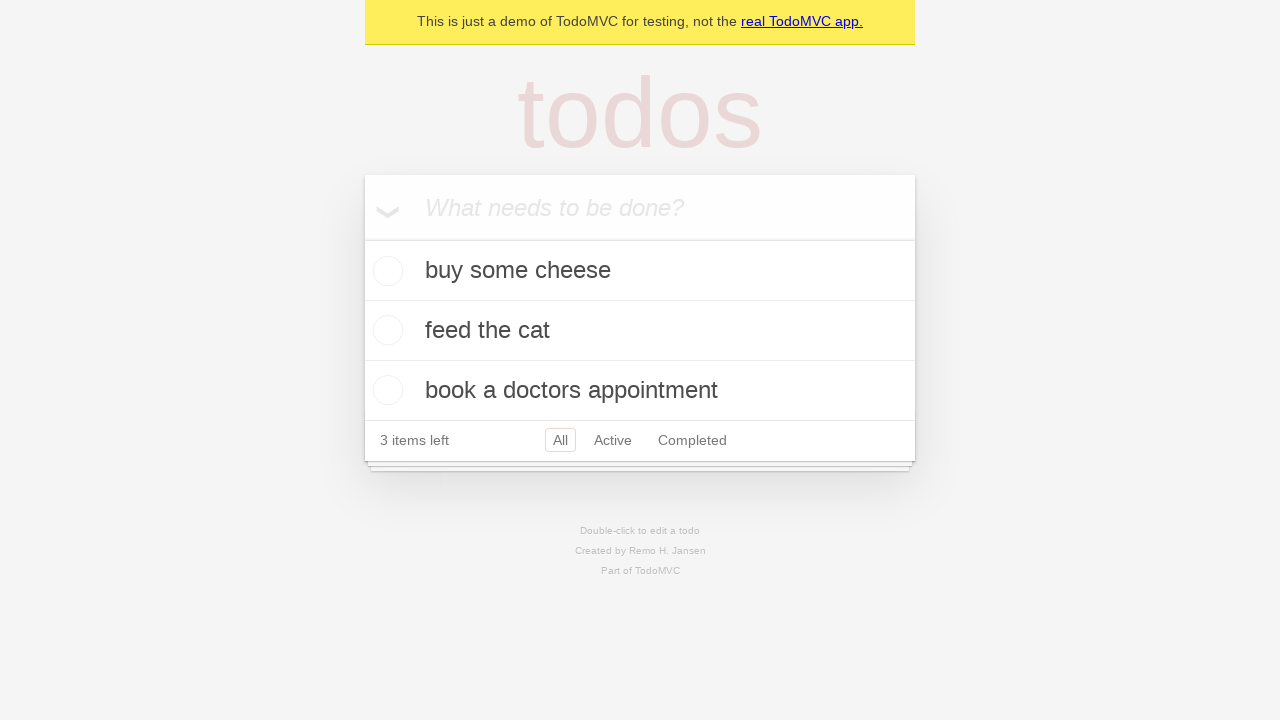

Double-clicked second todo item to enter edit mode at (640, 331) on internal:testid=[data-testid="todo-item"s] >> nth=1
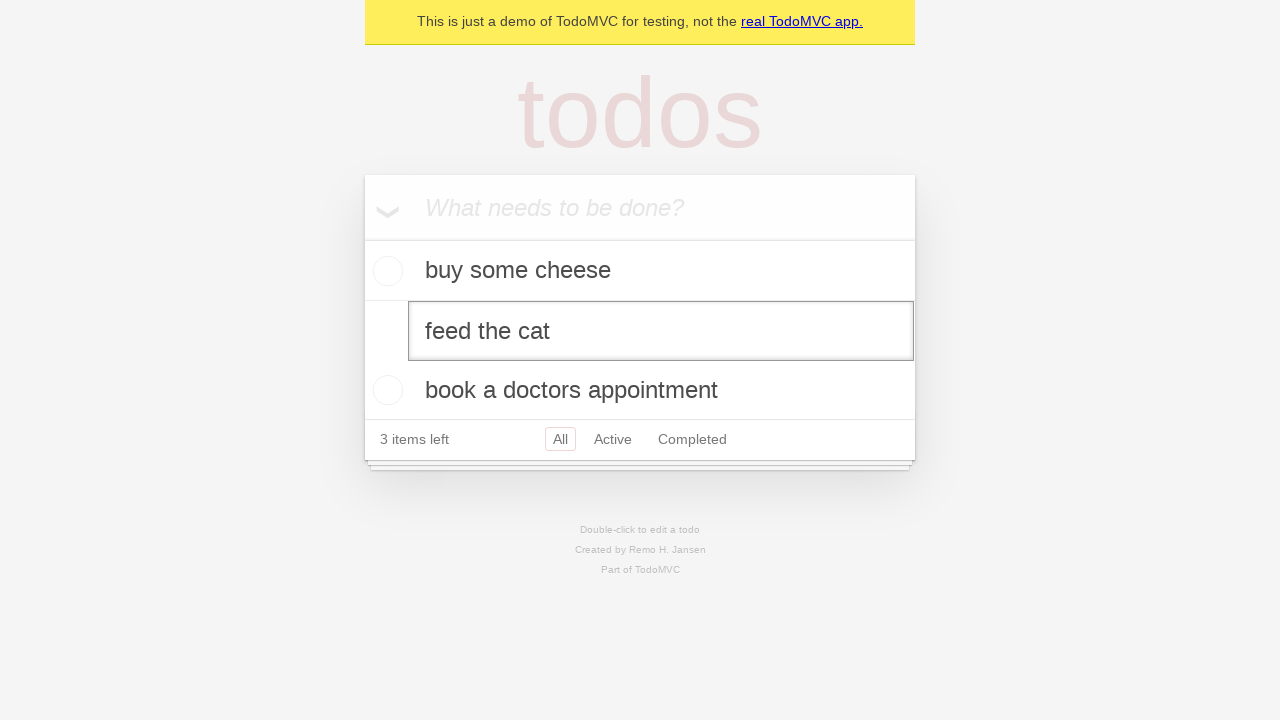

Filled edit textbox with 'buy some sausages' on internal:testid=[data-testid="todo-item"s] >> nth=1 >> internal:role=textbox[nam
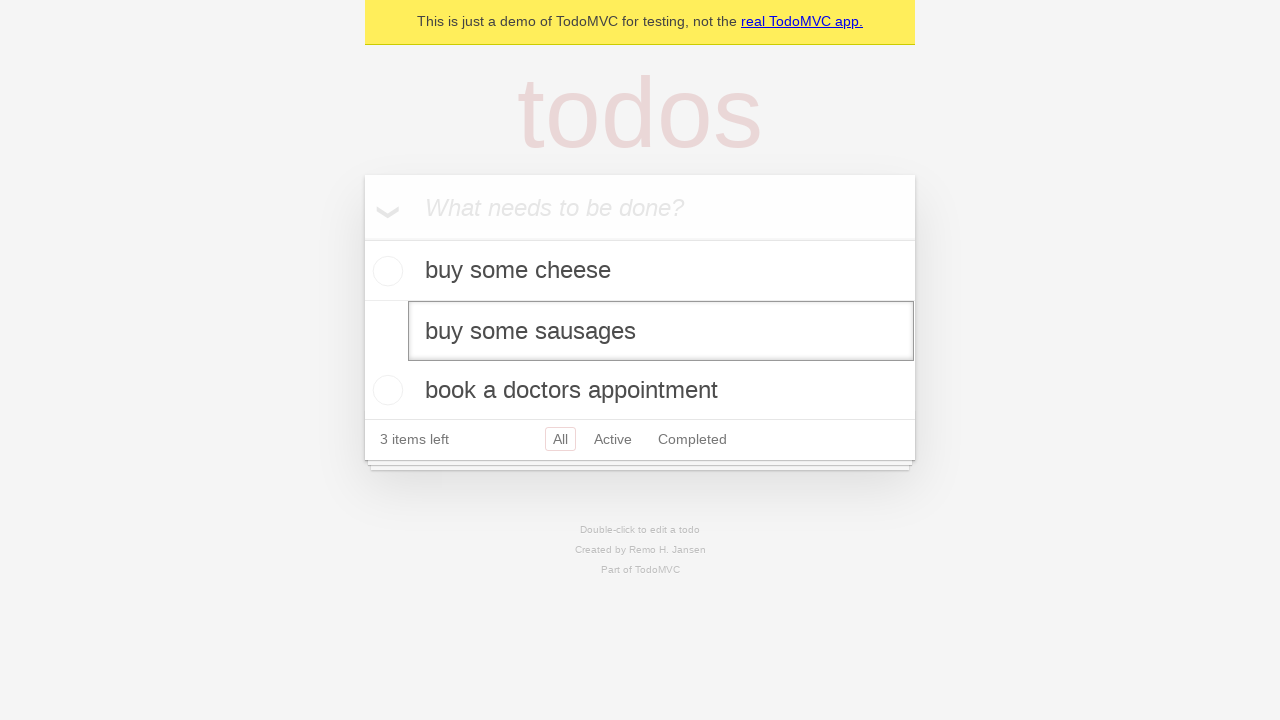

Pressed Escape to cancel edit and verify todo reverts to original text on internal:testid=[data-testid="todo-item"s] >> nth=1 >> internal:role=textbox[nam
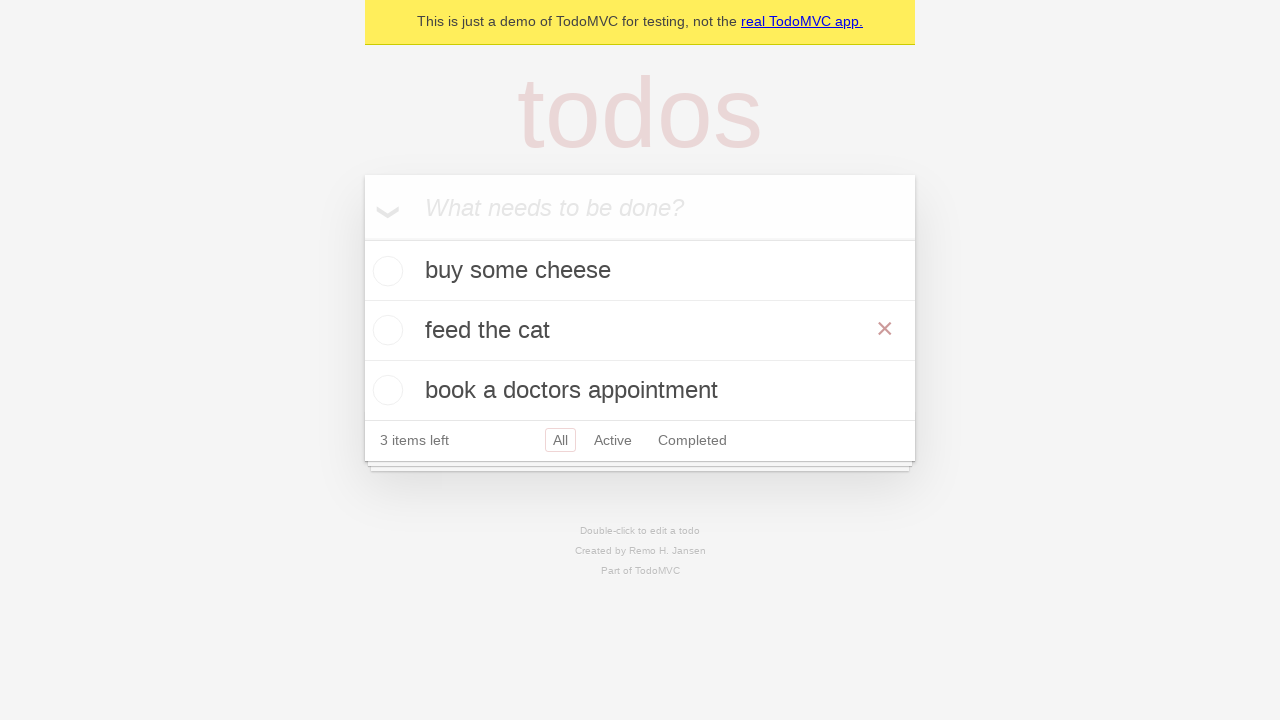

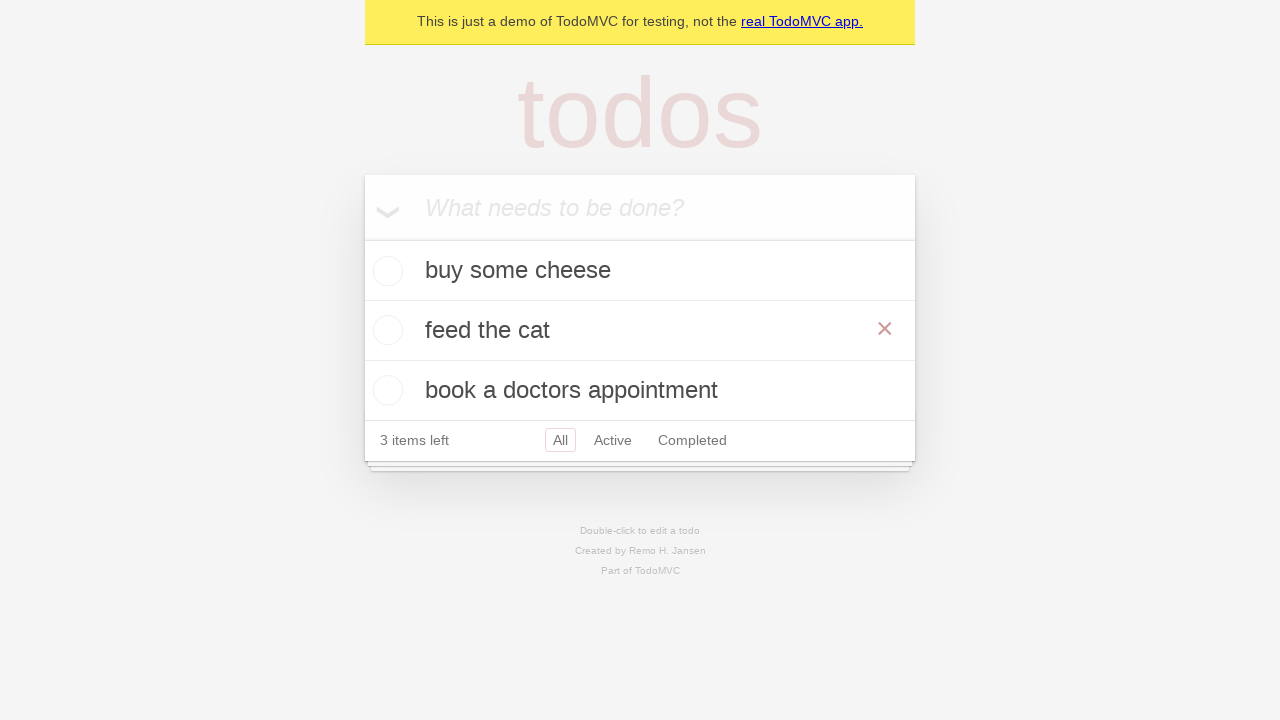